Tests a page with loading images by waiting for a completion message and verifying that an image has loaded with a valid source attribute

Starting URL: https://bonigarcia.dev/selenium-webdriver-java/loading-images.html

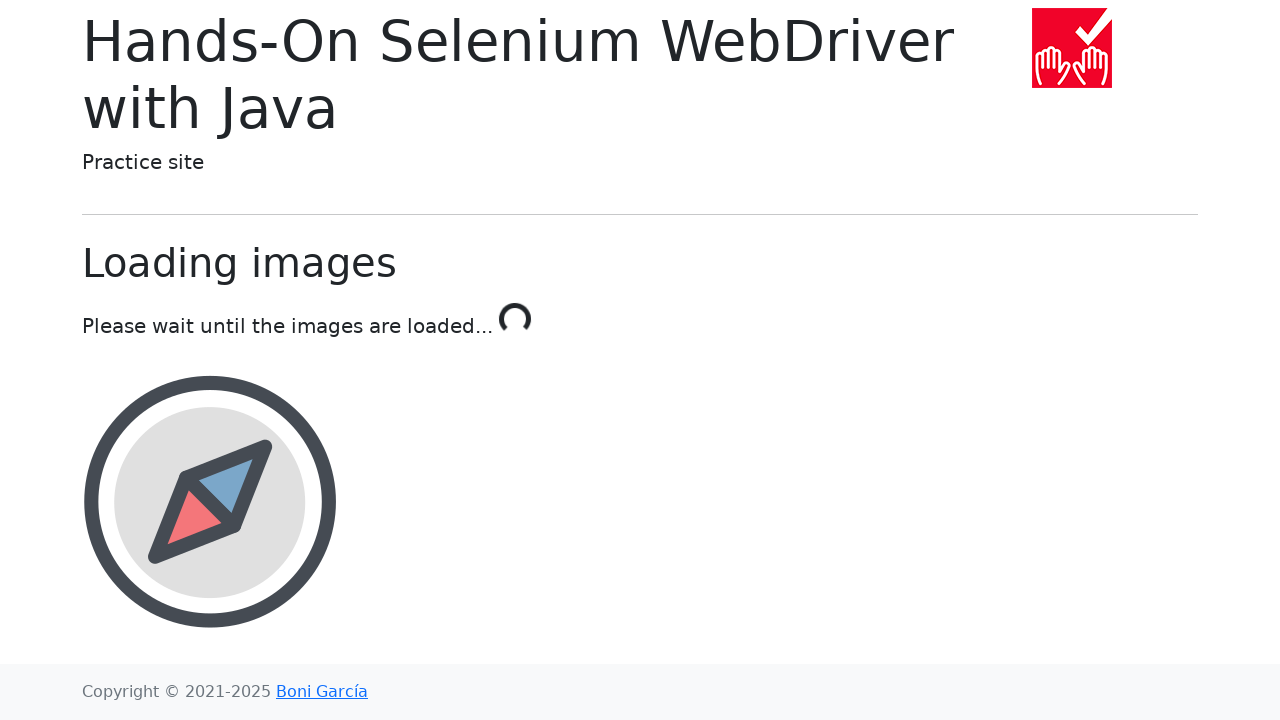

Waited for loading completion - 'Done!' message appeared
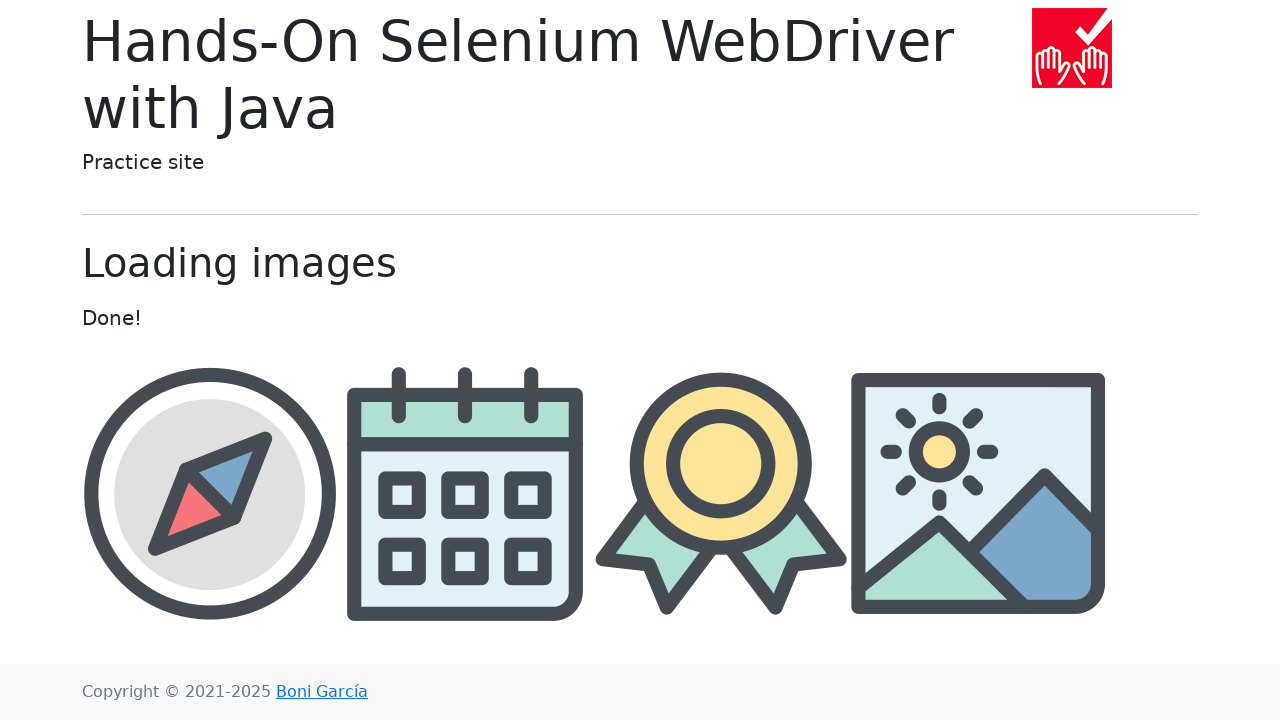

Award image became visible
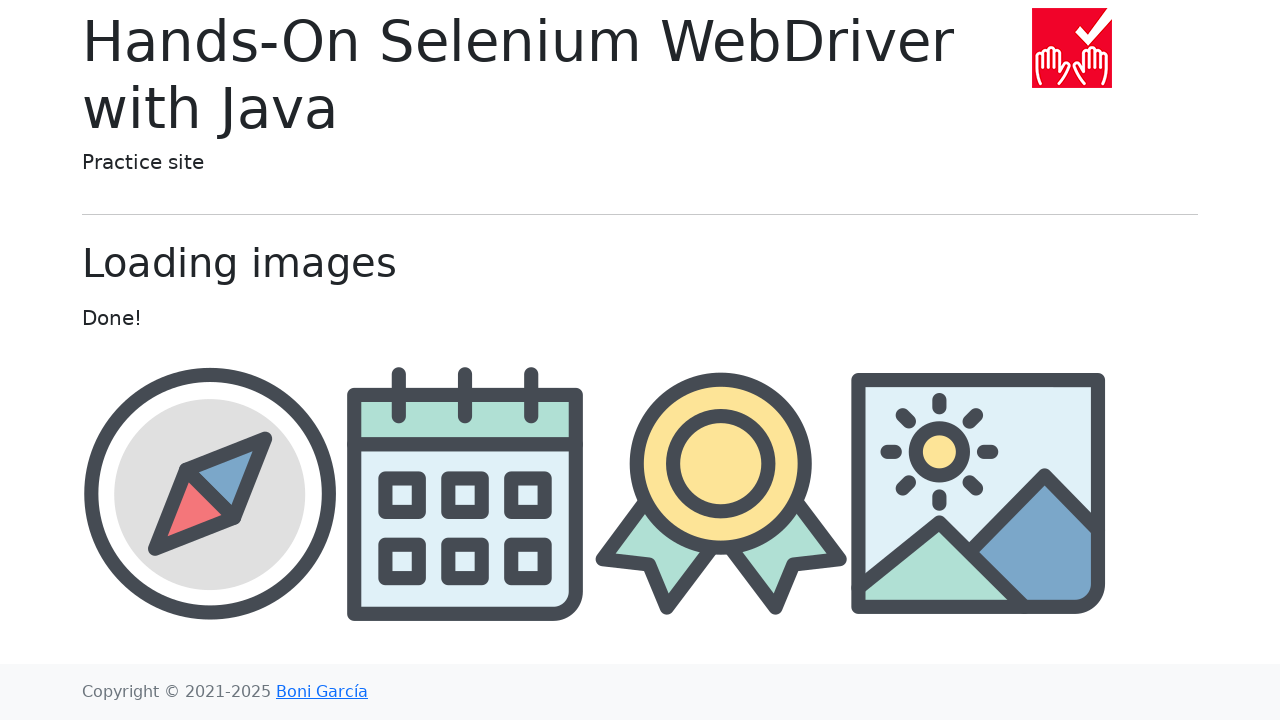

Retrieved src attribute from award image
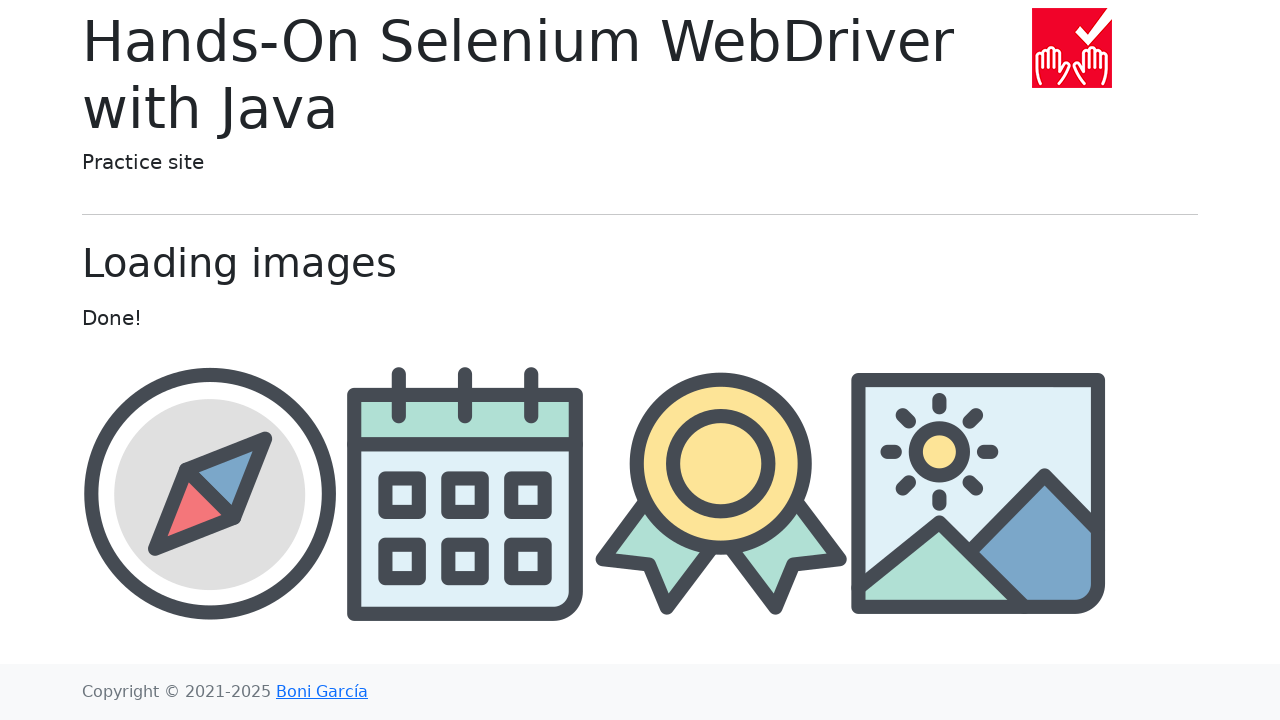

Verified award image has valid src attribute
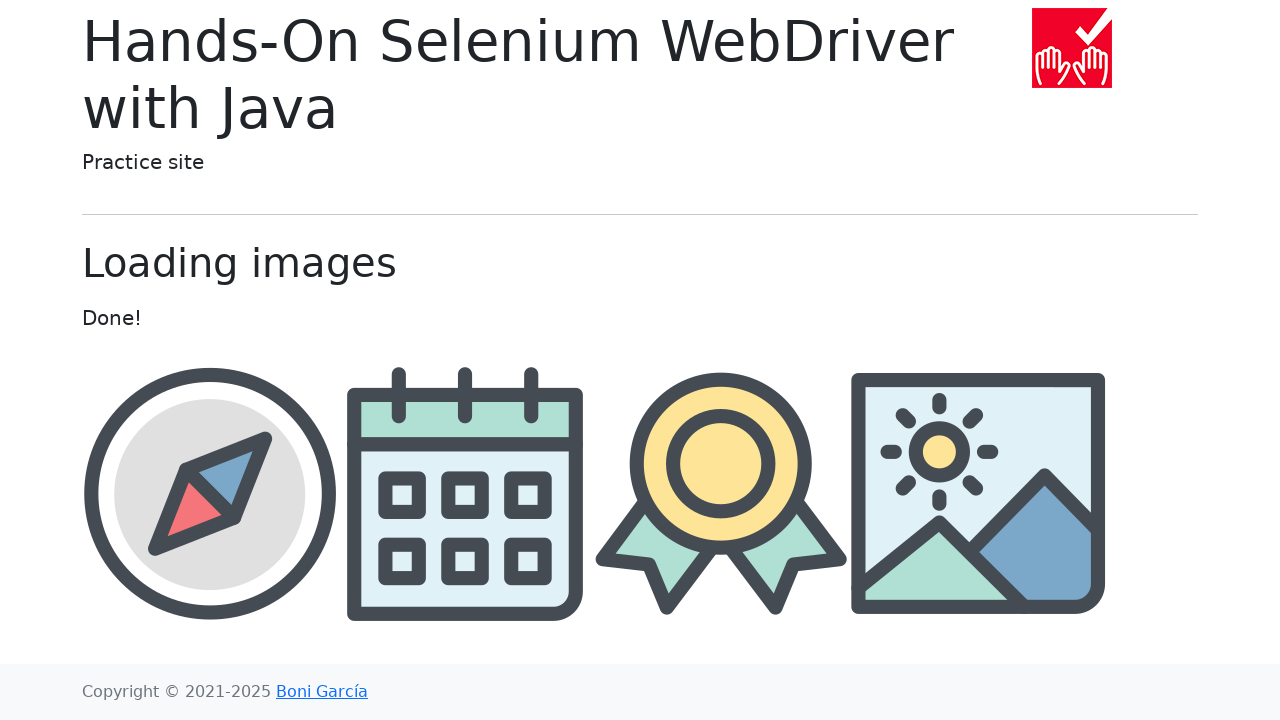

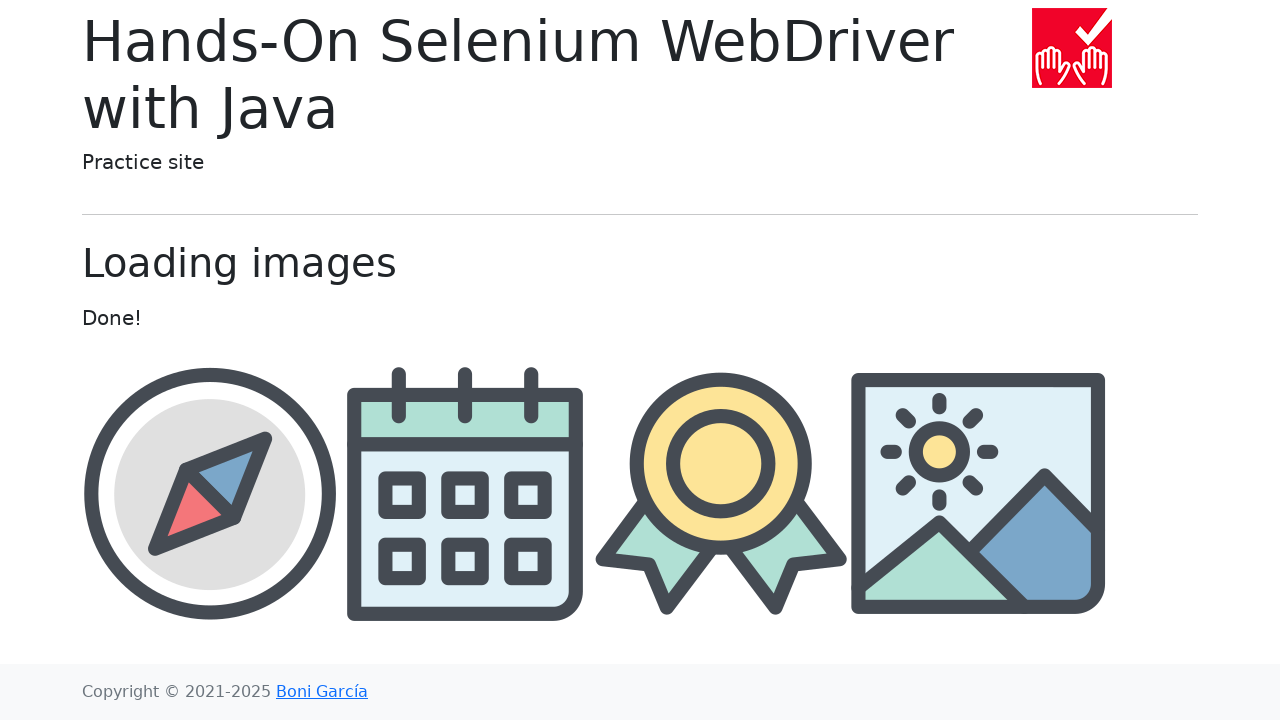